Tests network interception functionality by intercepting and failing specific network requests, then clicking on a library button to trigger the intercepted request

Starting URL: https://rahulshettyacademy.com/angularAppdemo/

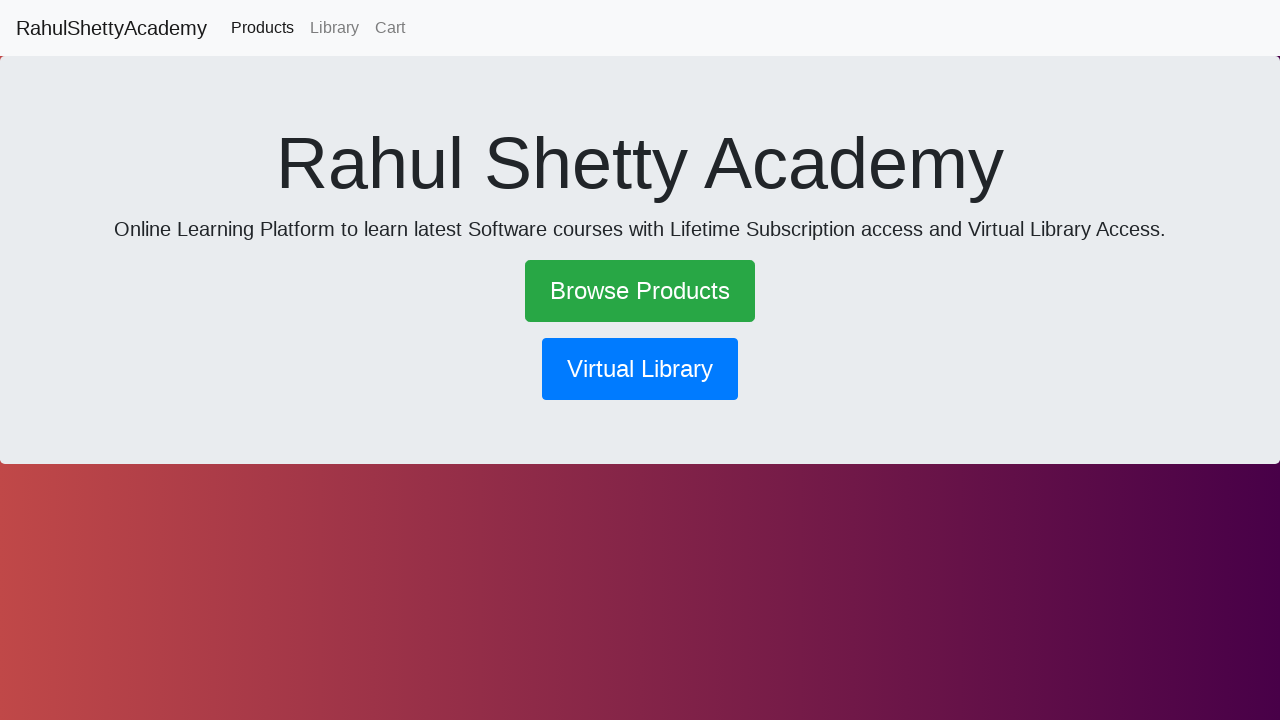

Clicked library button to trigger network request at (640, 369) on button[routerlink*='library']
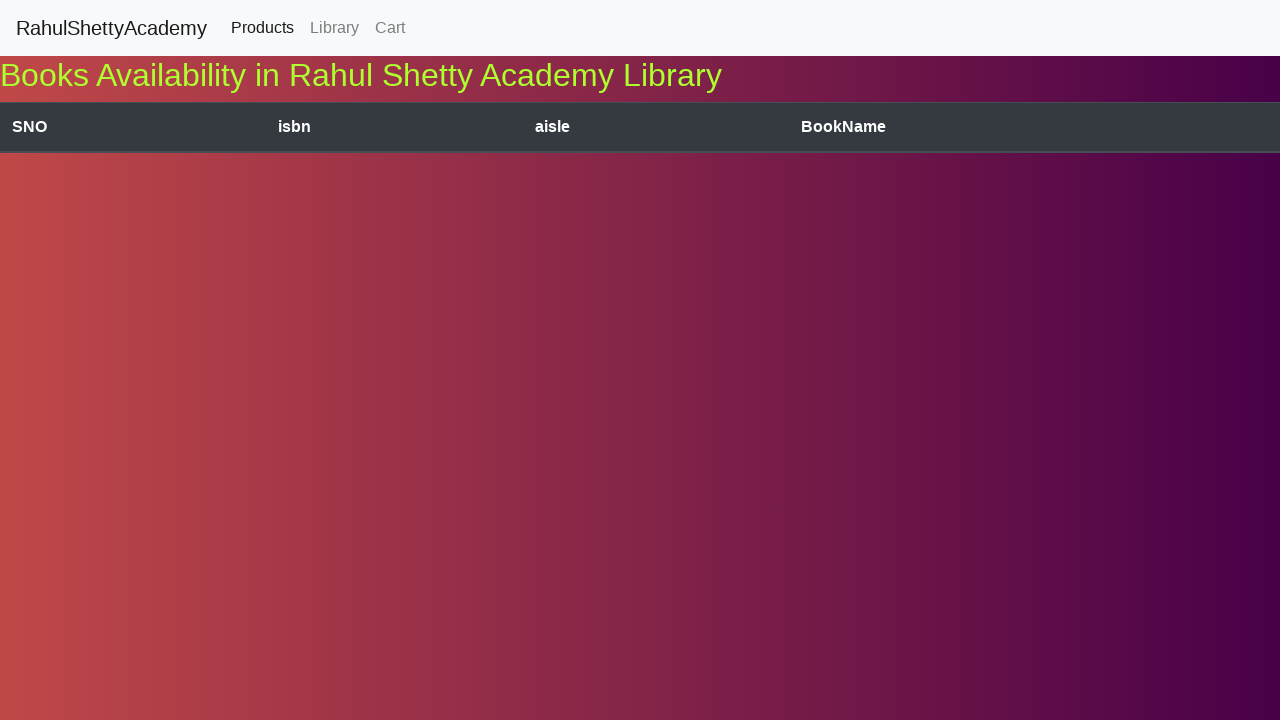

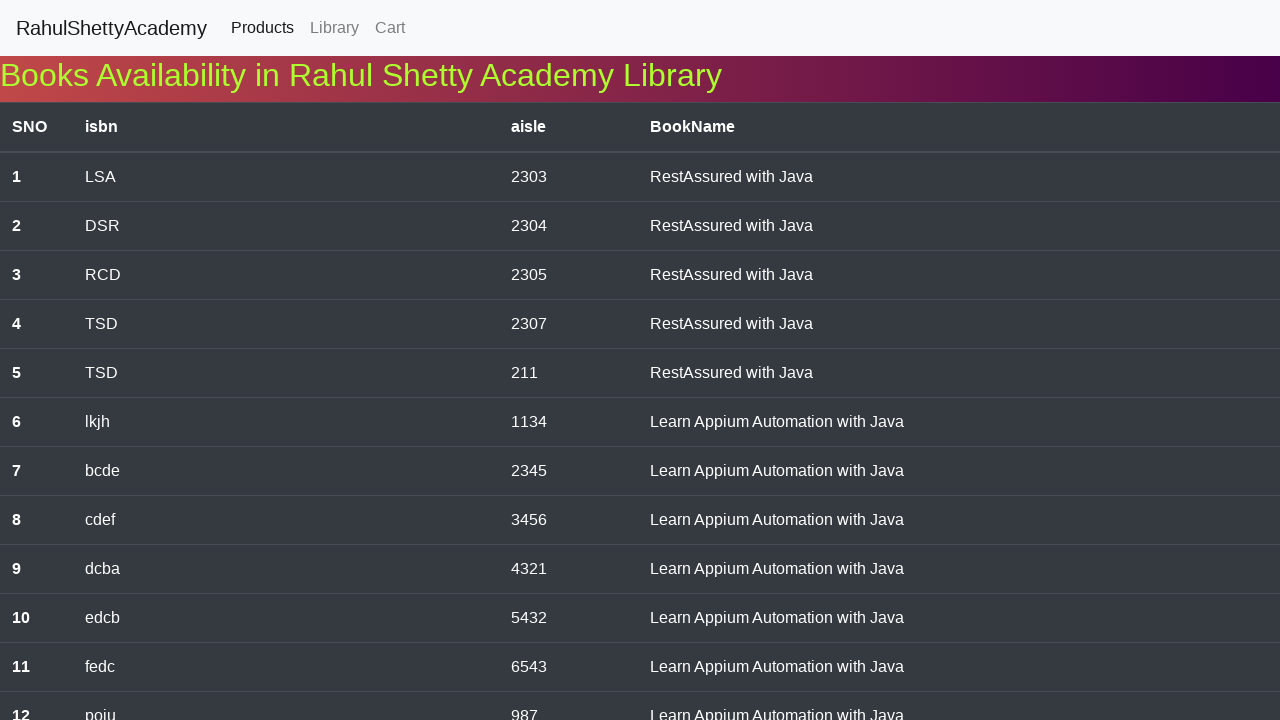